Tests simple alert dialog box by clicking the Simple Alert button and accepting the alert

Starting URL: https://testautomationpractice.blogspot.com/

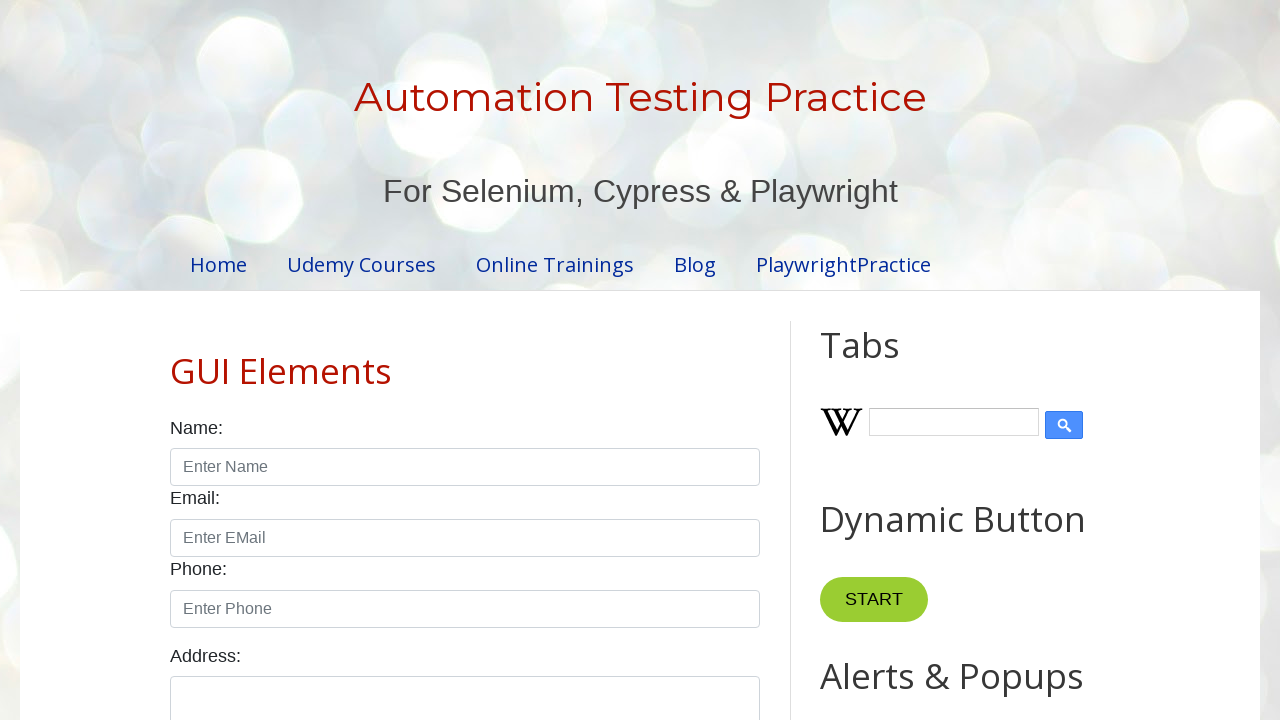

Set up dialog handler to accept alerts
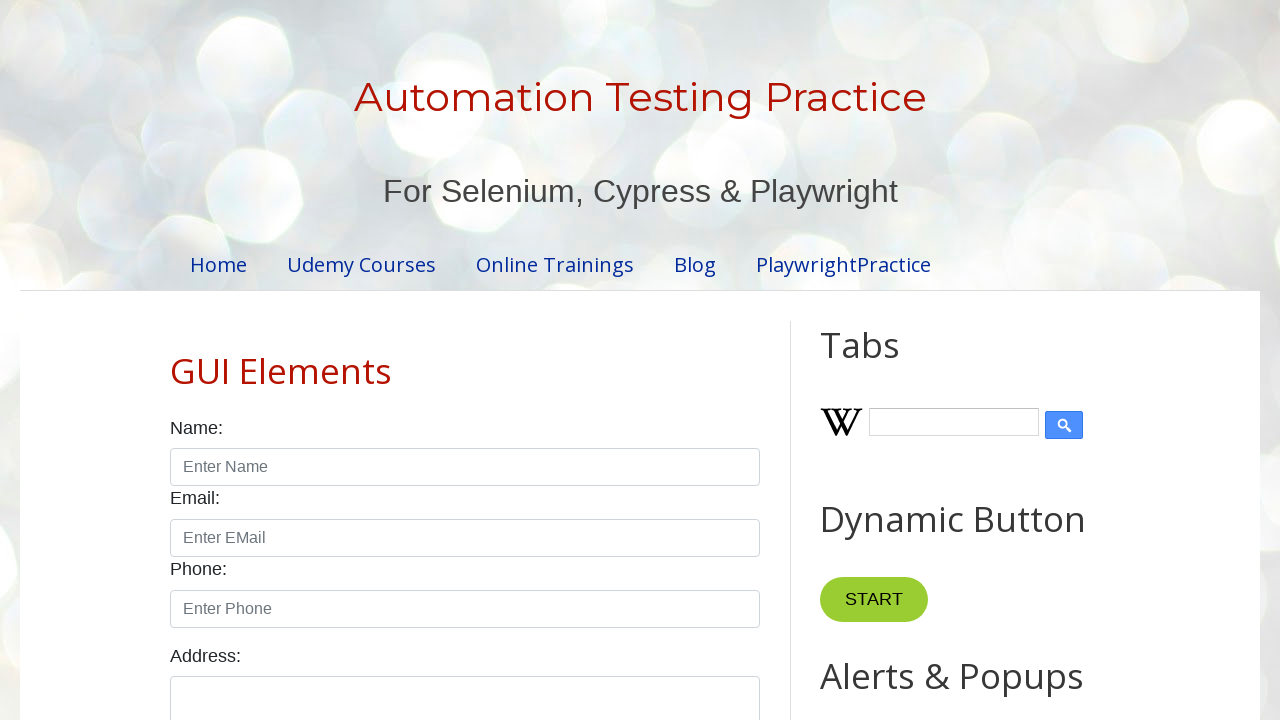

Clicked Simple Alert button at (888, 361) on internal:role=button[name="Simple Alert"i]
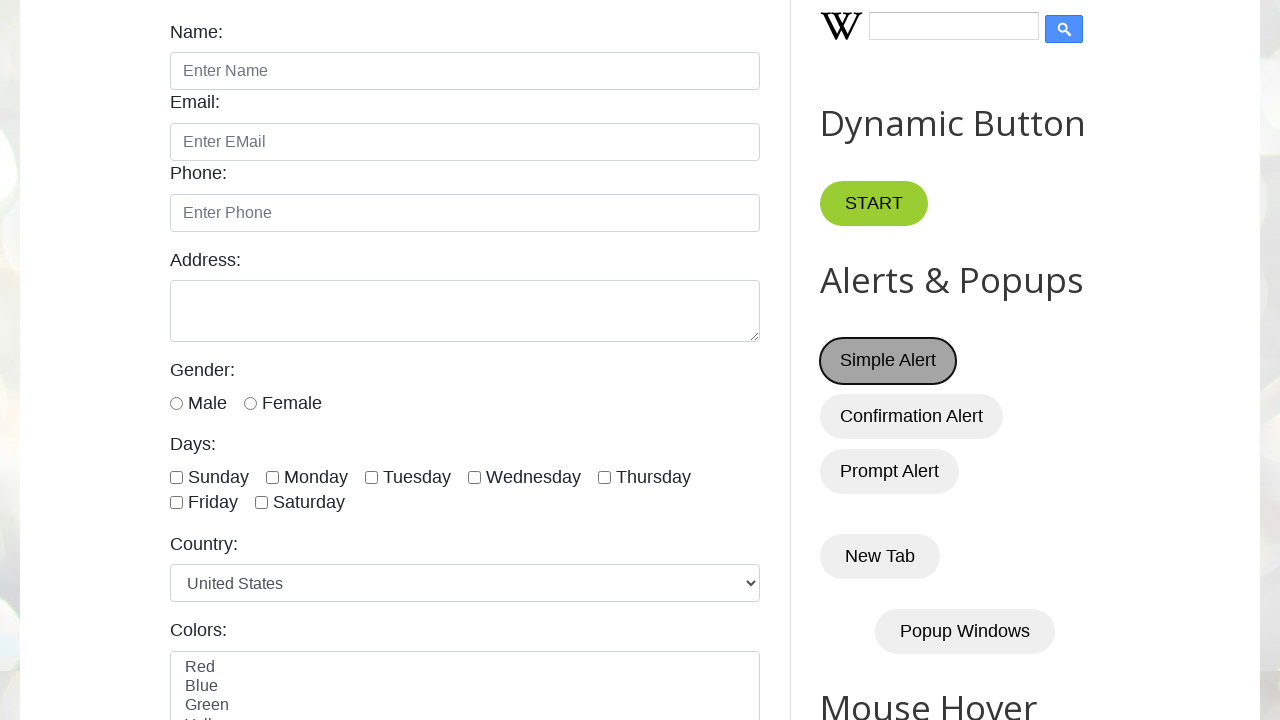

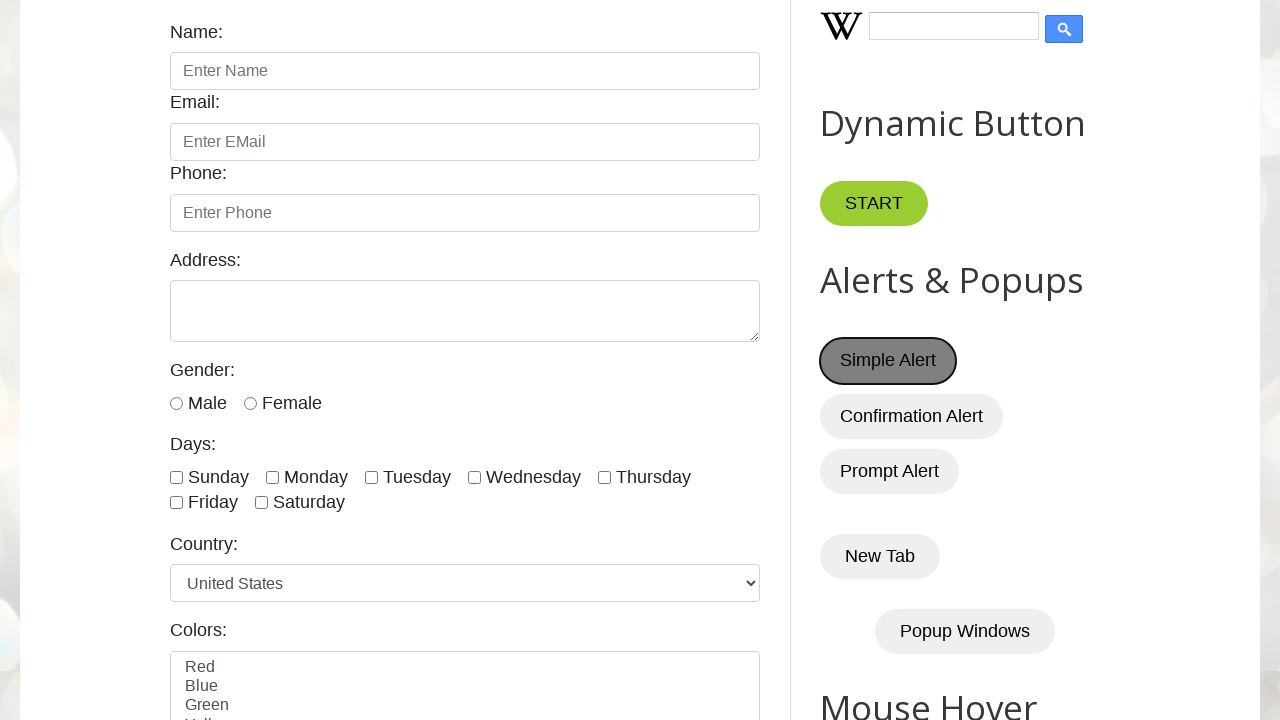